Tests a slow calculator by setting a delay, performing an addition operation (7 + 8), and verifying the result equals 15

Starting URL: https://bonigarcia.dev/selenium-webdriver-java/slow-calculator.html

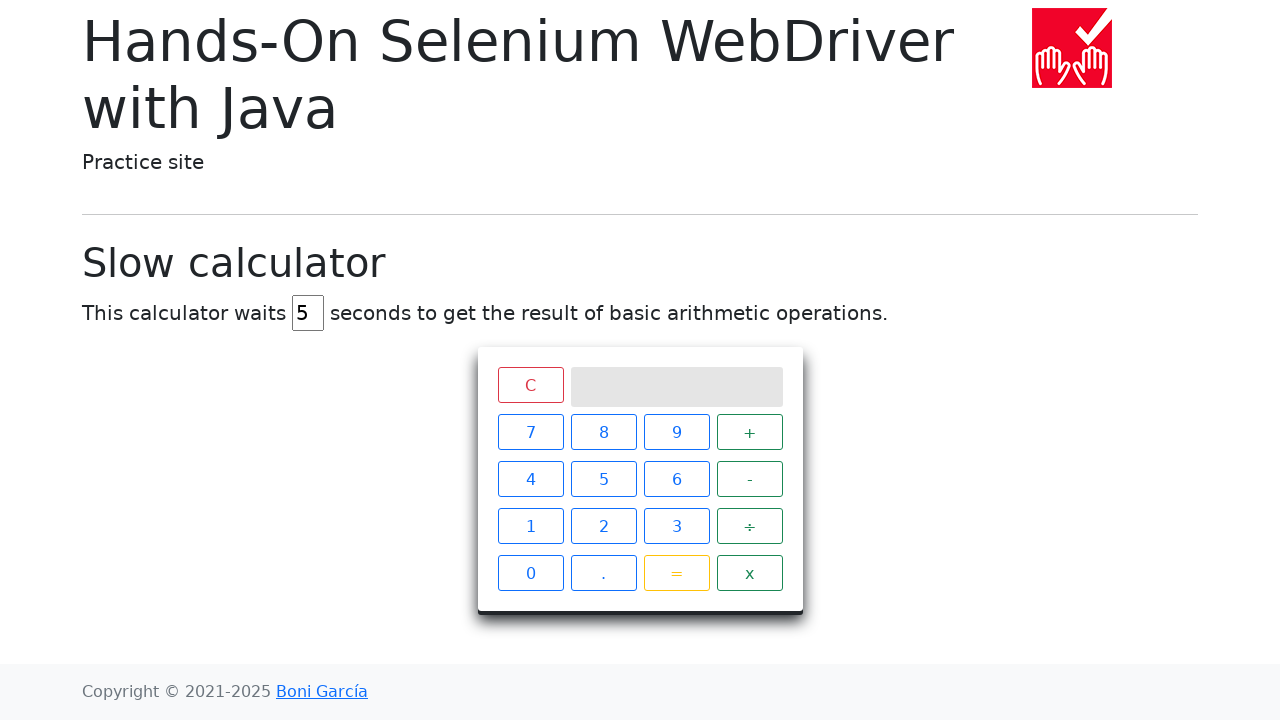

Delay input field is now visible
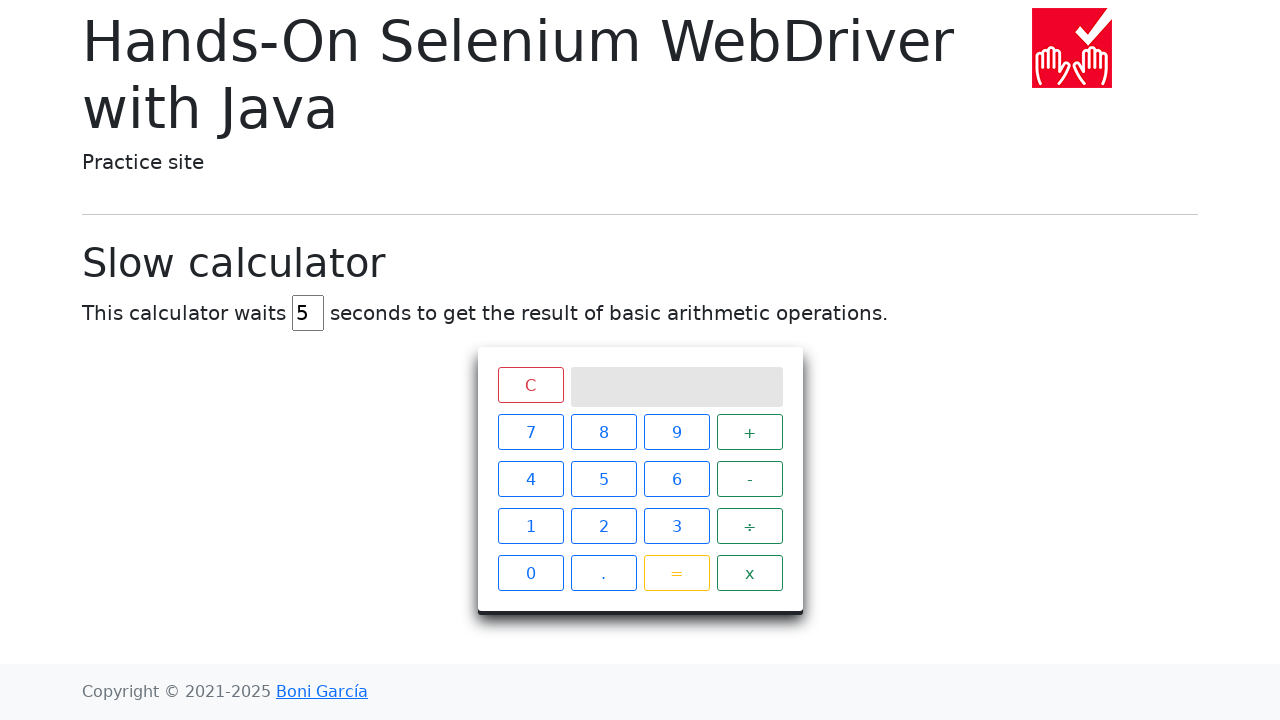

Set delay value to 45 milliseconds on #delay
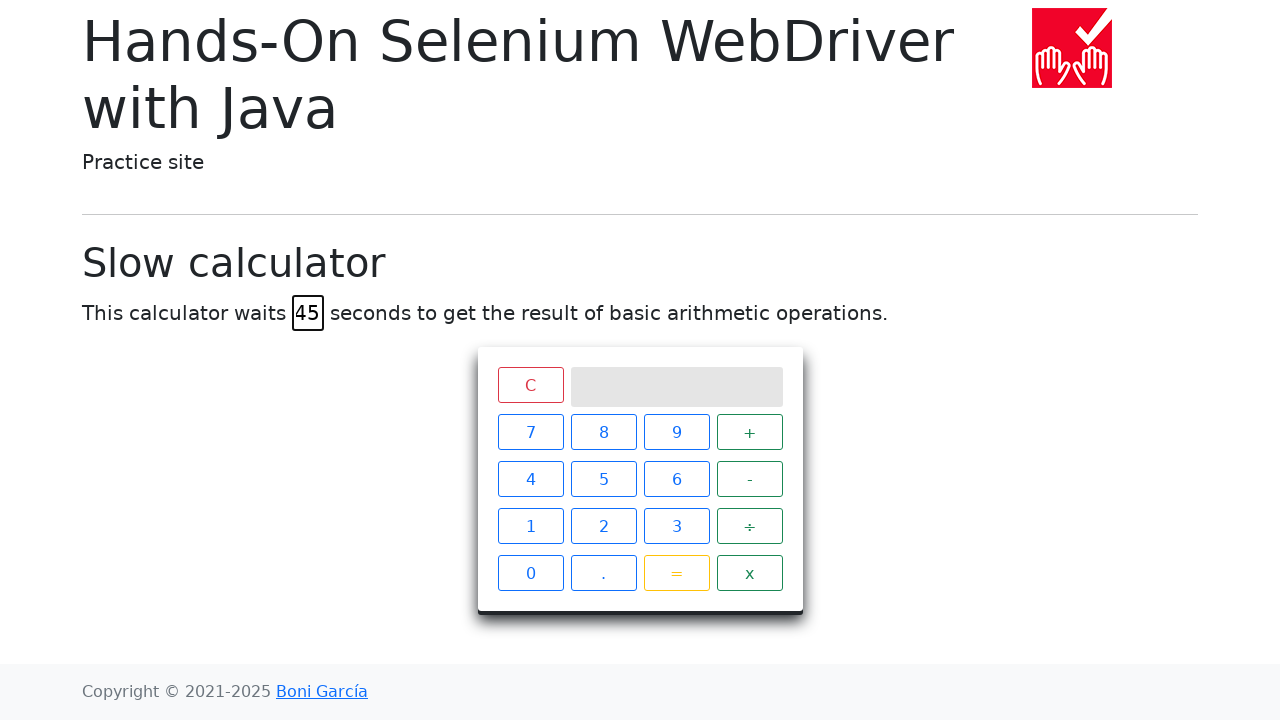

Clicked number 7 at (530, 432) on xpath=//span[text()='7']
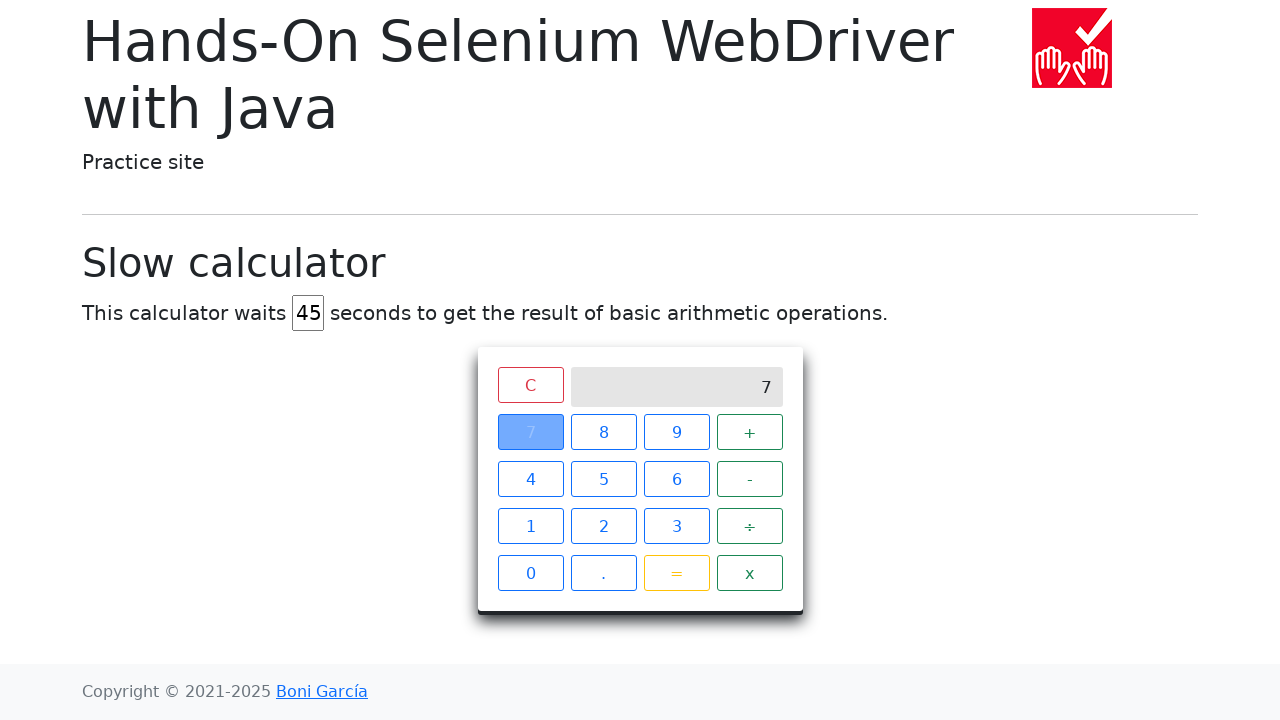

Clicked plus operator at (750, 432) on xpath=//span[text()='+']
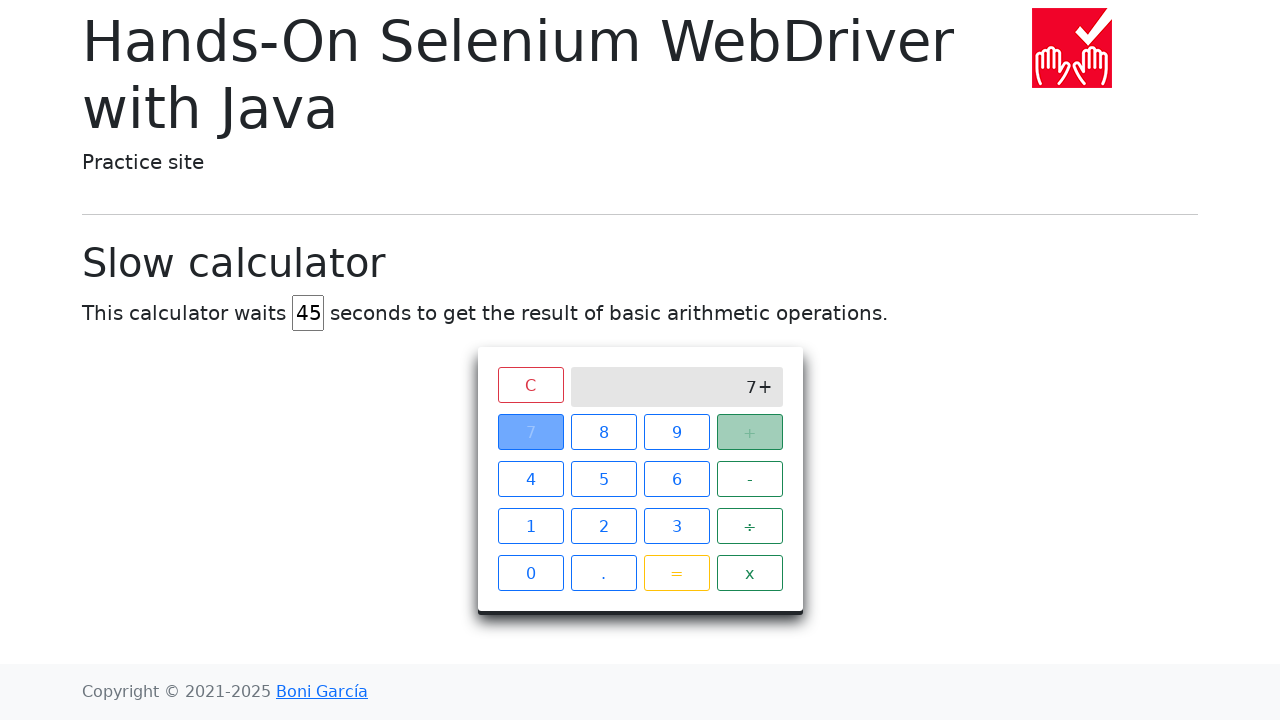

Clicked number 8 at (604, 432) on xpath=//span[text()='8']
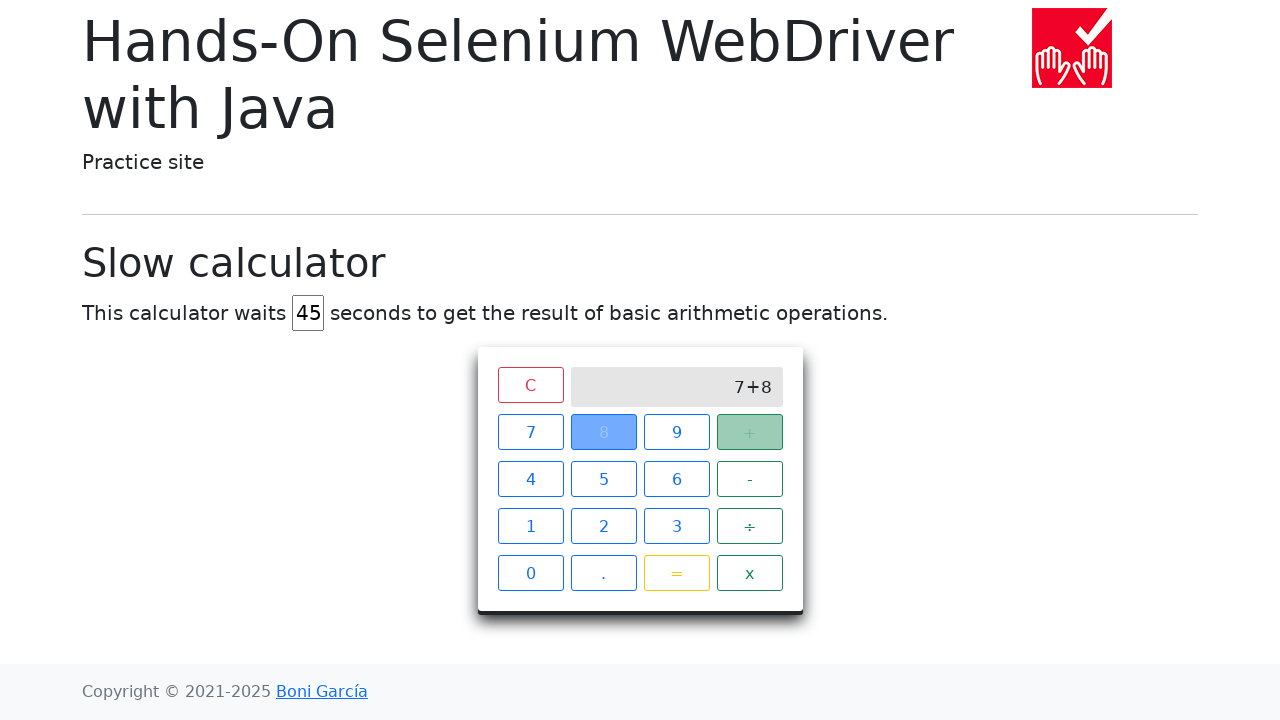

Clicked equals button at (676, 573) on xpath=//span[text()='=']
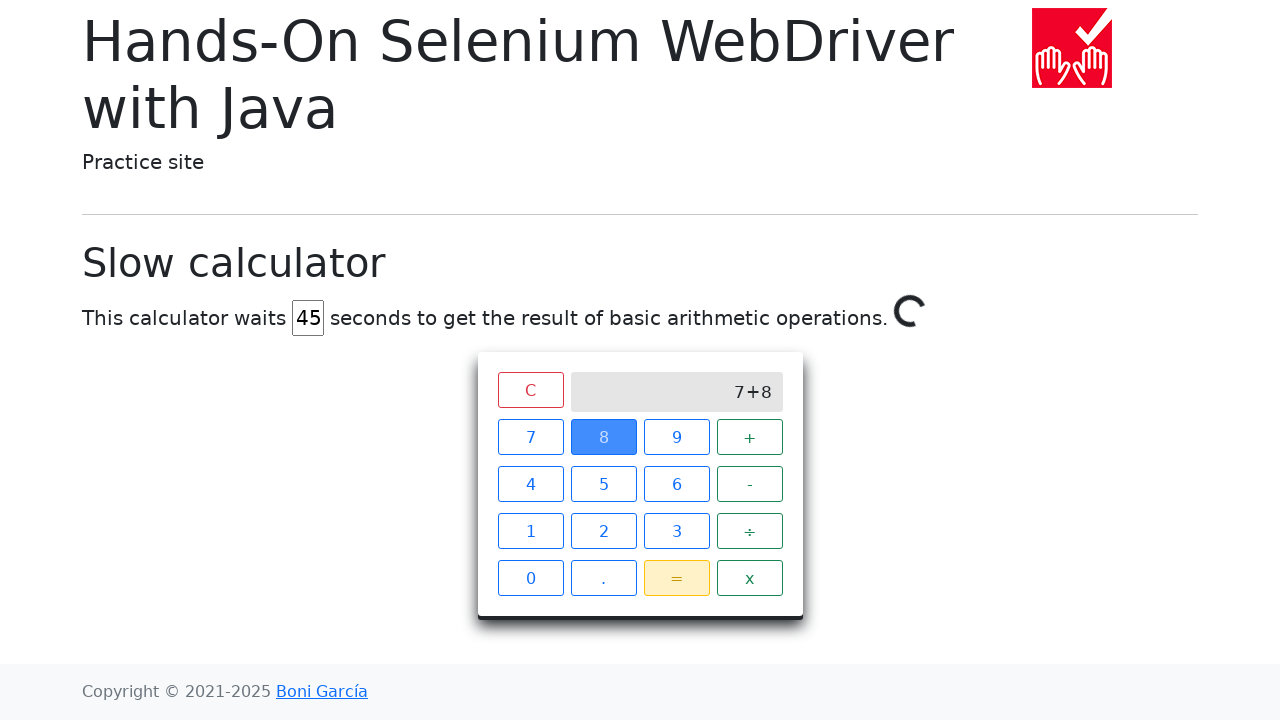

Calculator result displayed: 15 (7 + 8 = 15)
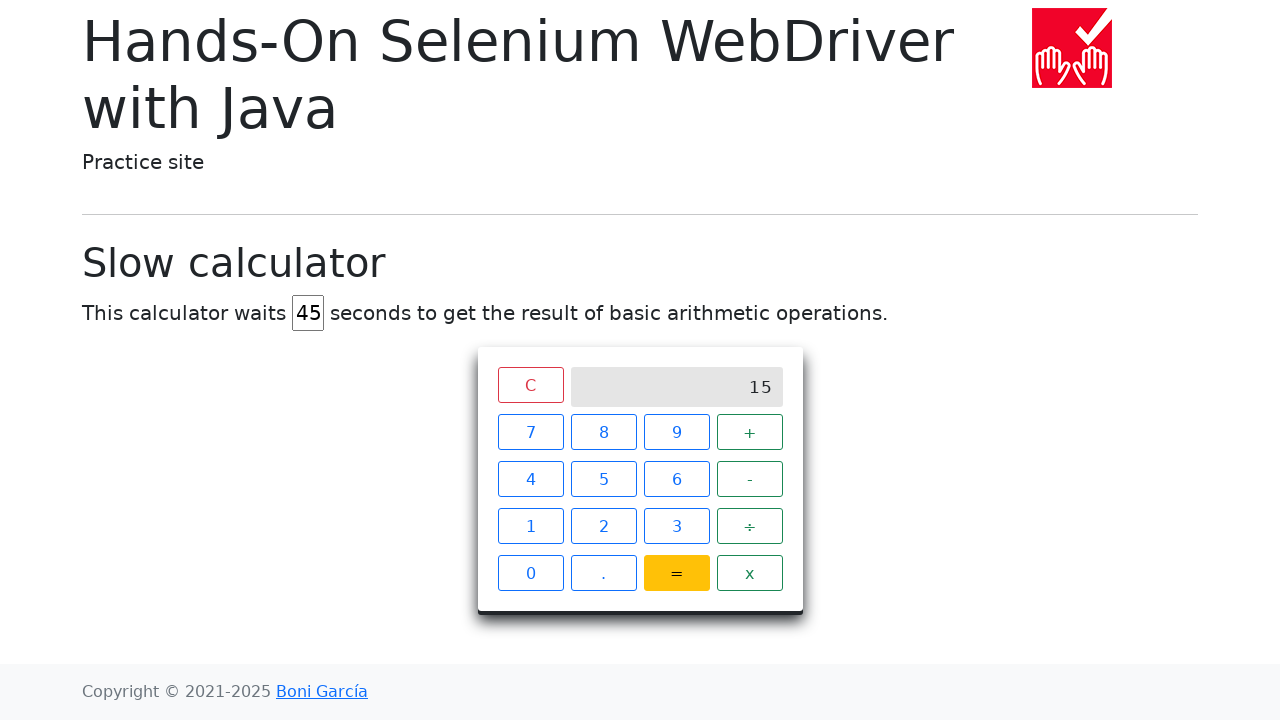

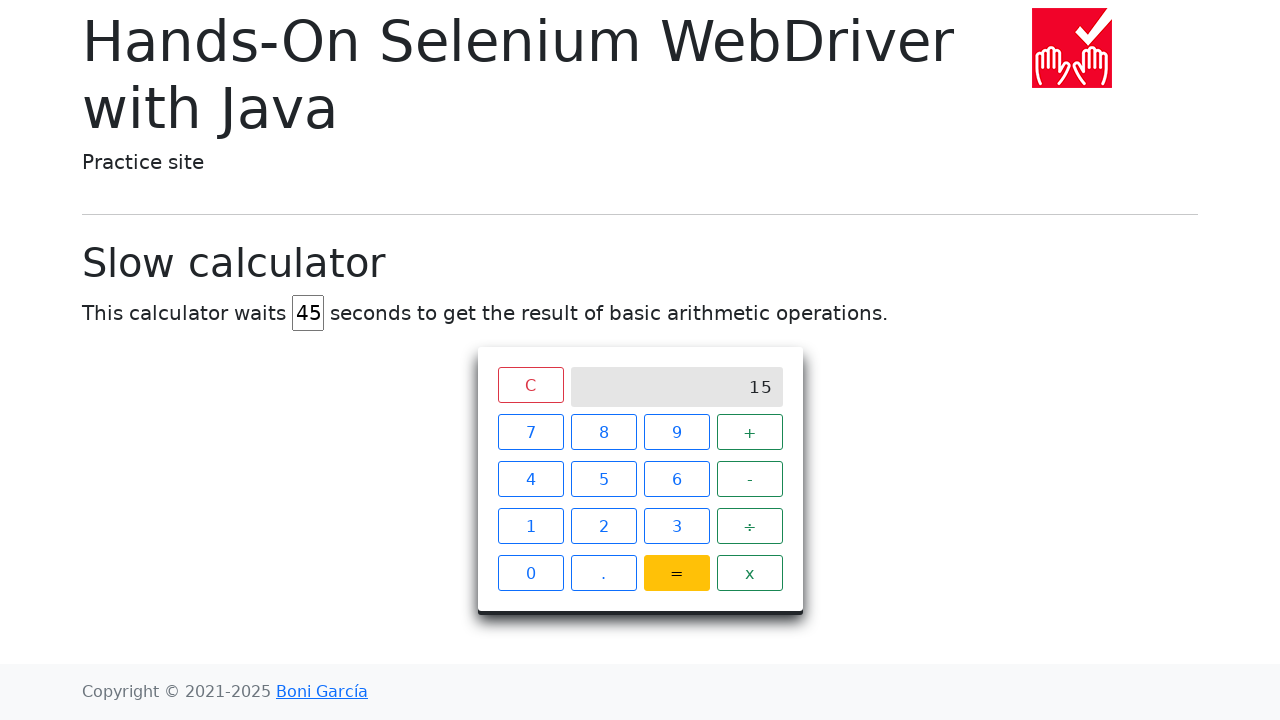